Tests responsive design by navigating to a product page and verifying it loads correctly at various common screen resolutions (desktop and mobile viewports).

Starting URL: https://www.getcalley.com/why-automatic-call-dialer-software/

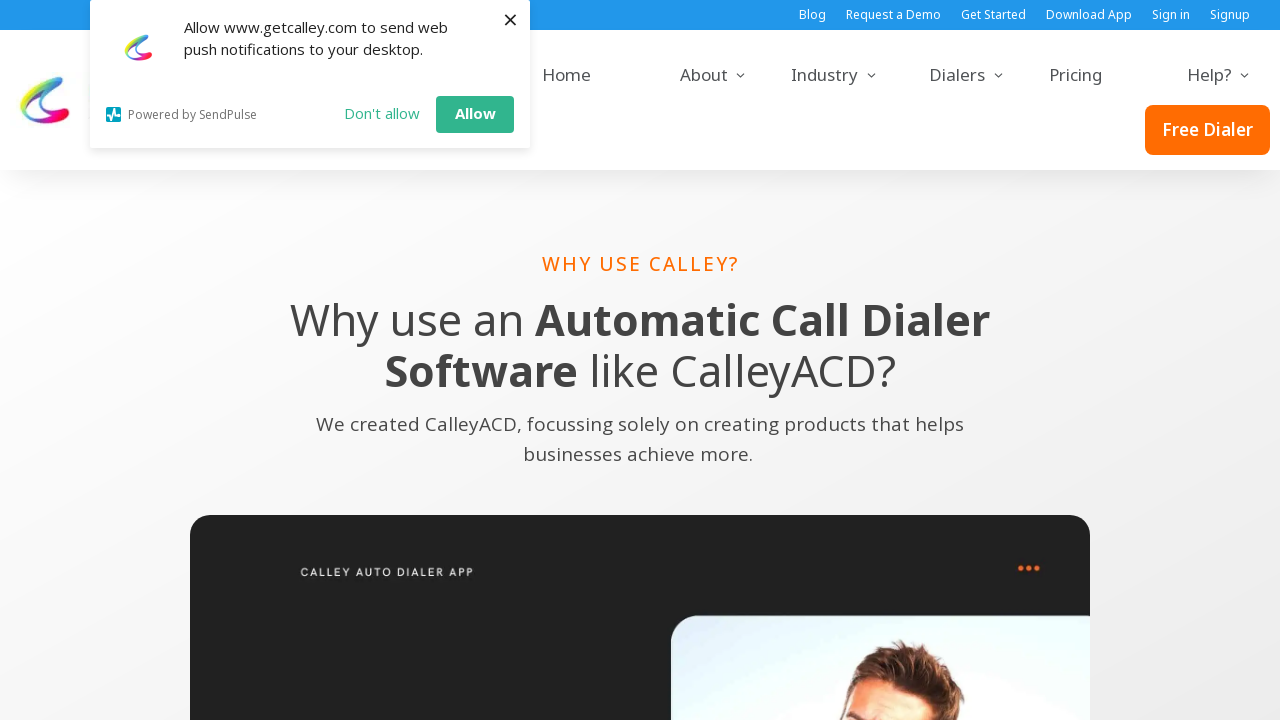

Set viewport to 1920x1080
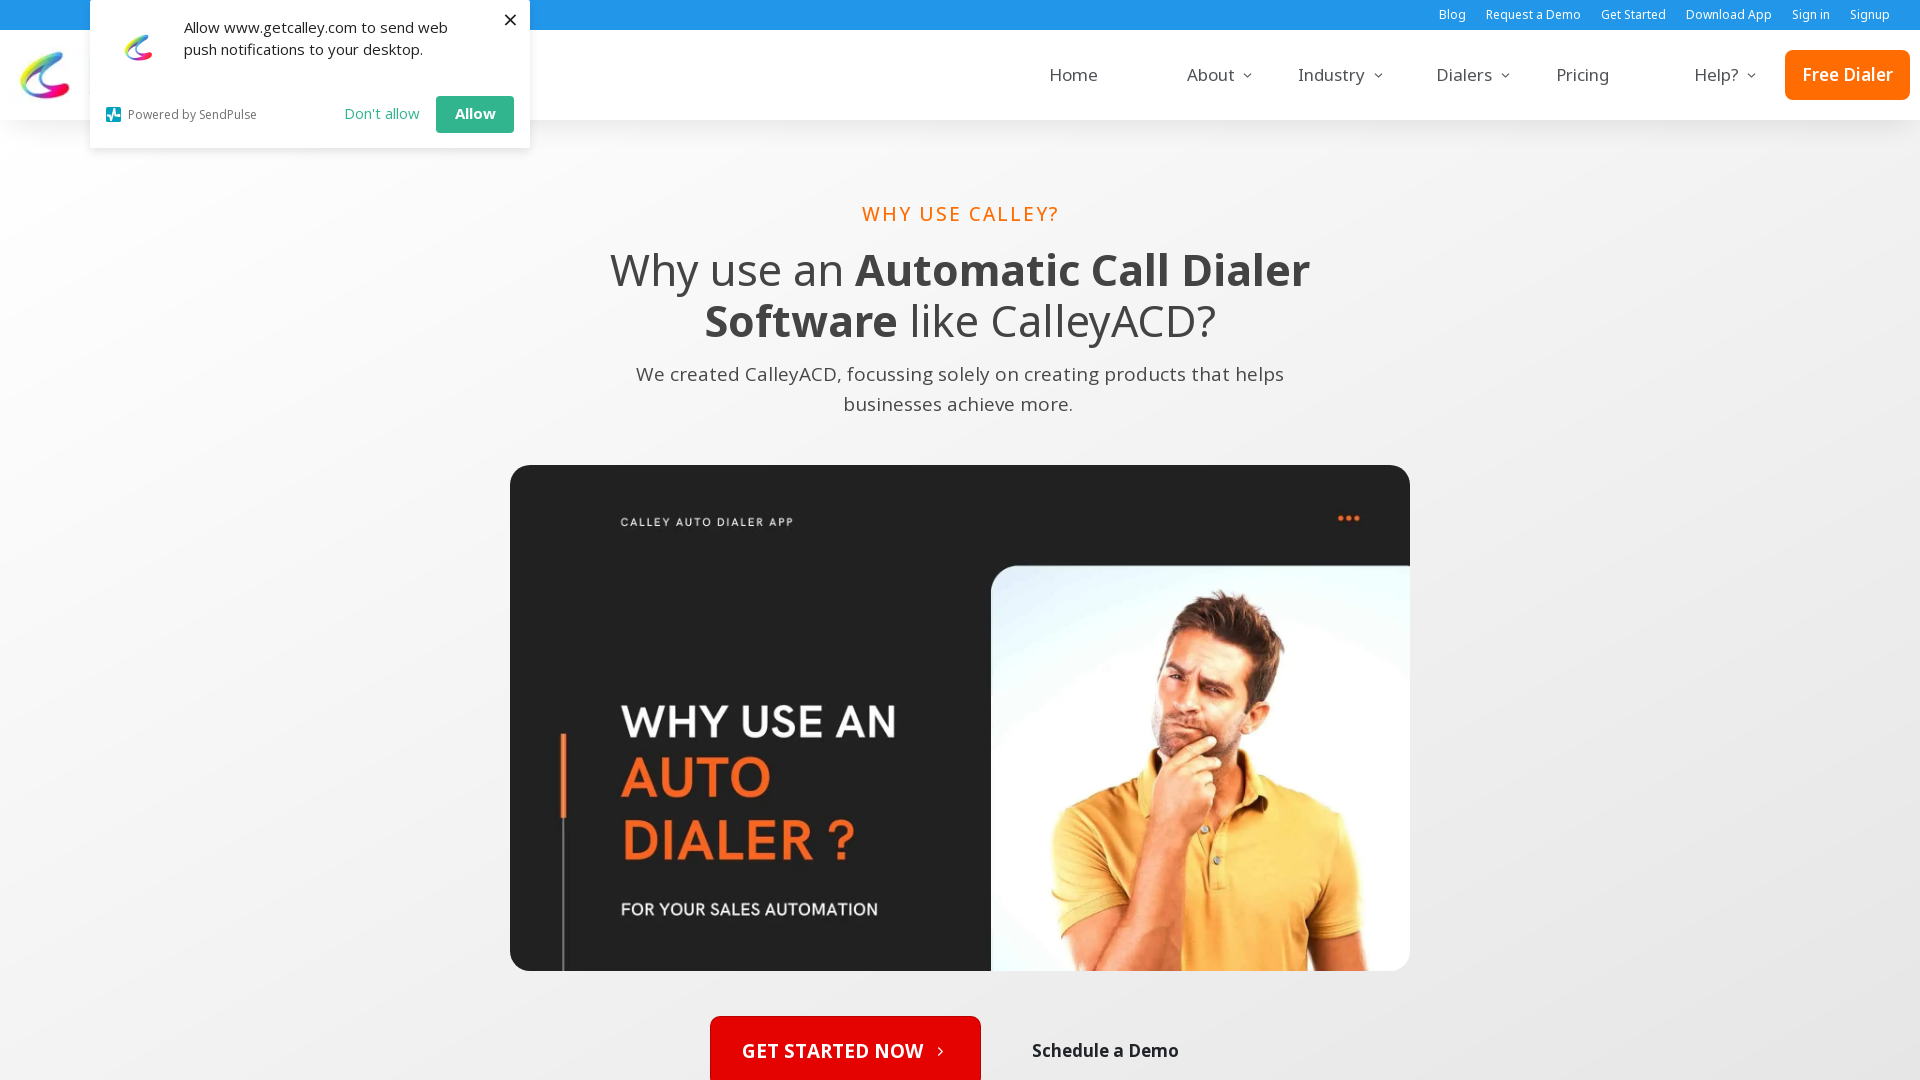

Reloaded page at 1920x1080 resolution
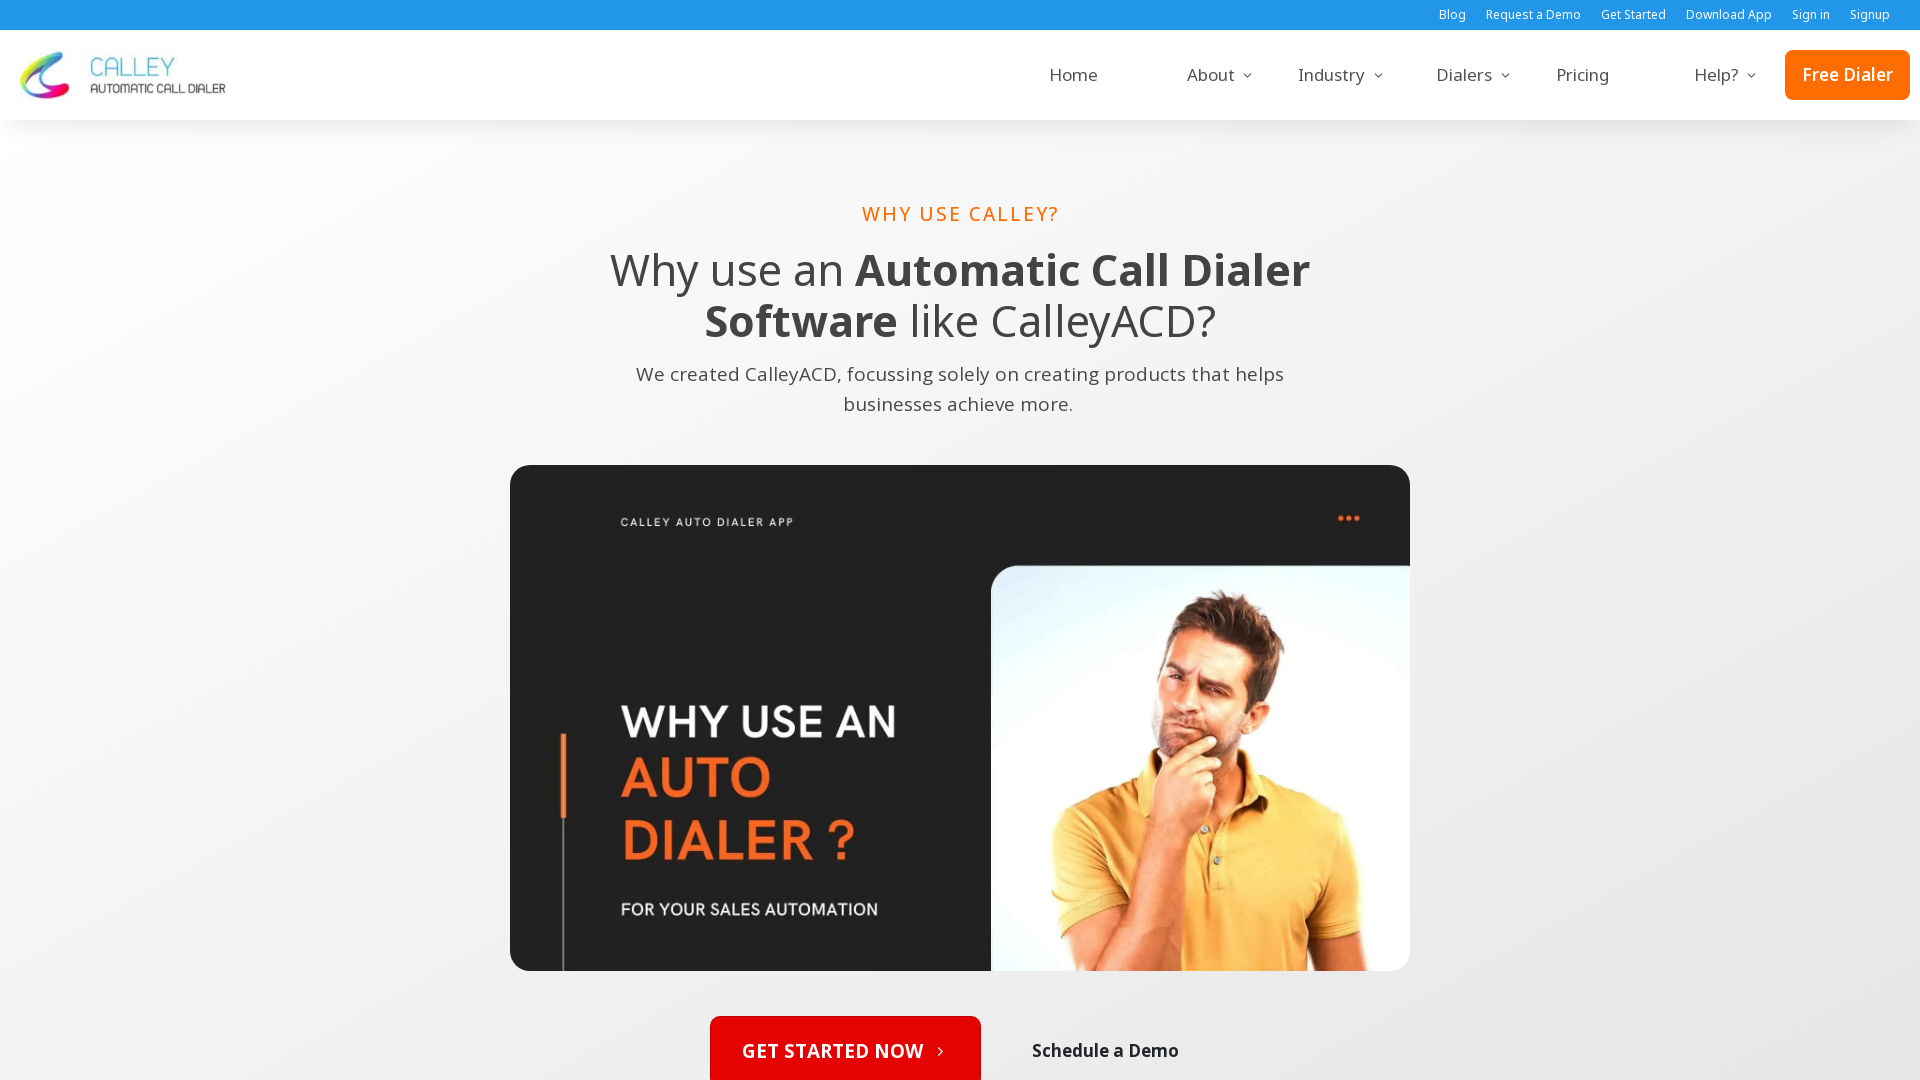

Page content loaded and rendered at 1920x1080 resolution
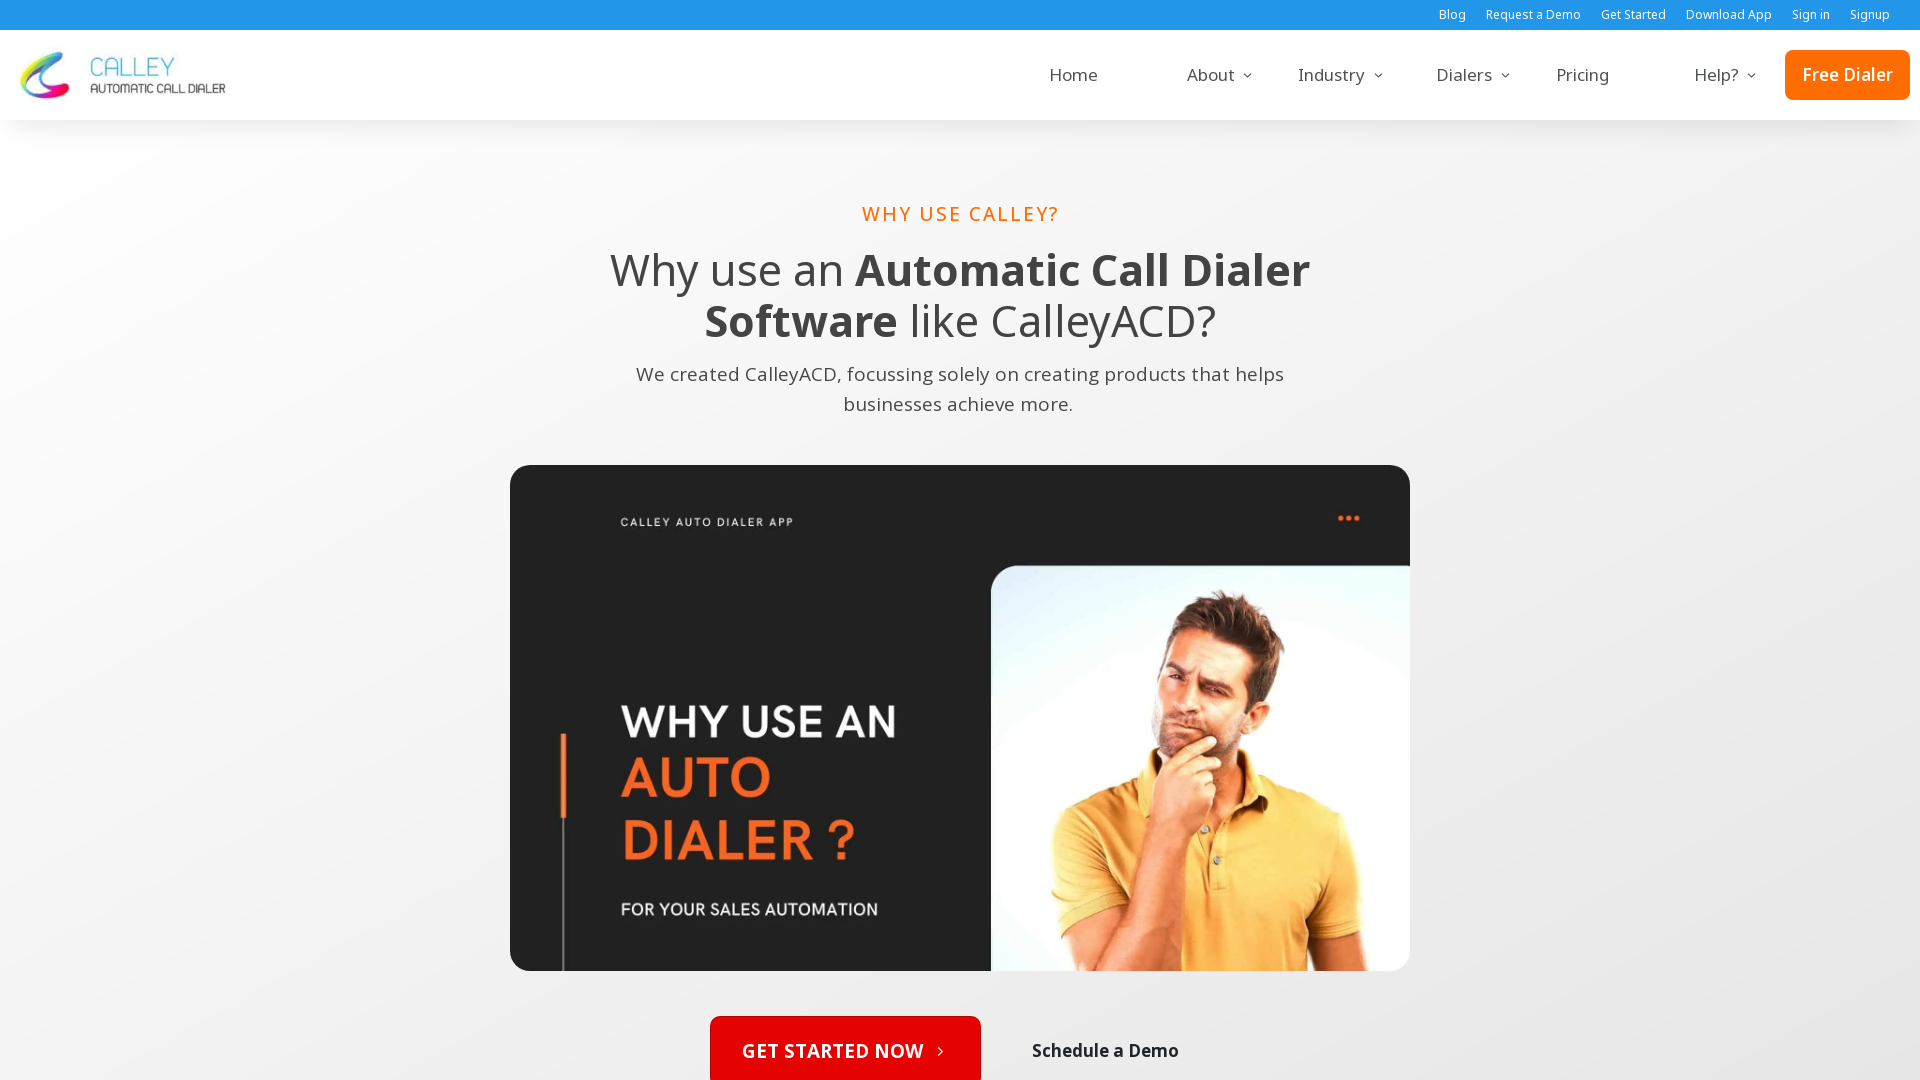

Set viewport to 1366x768
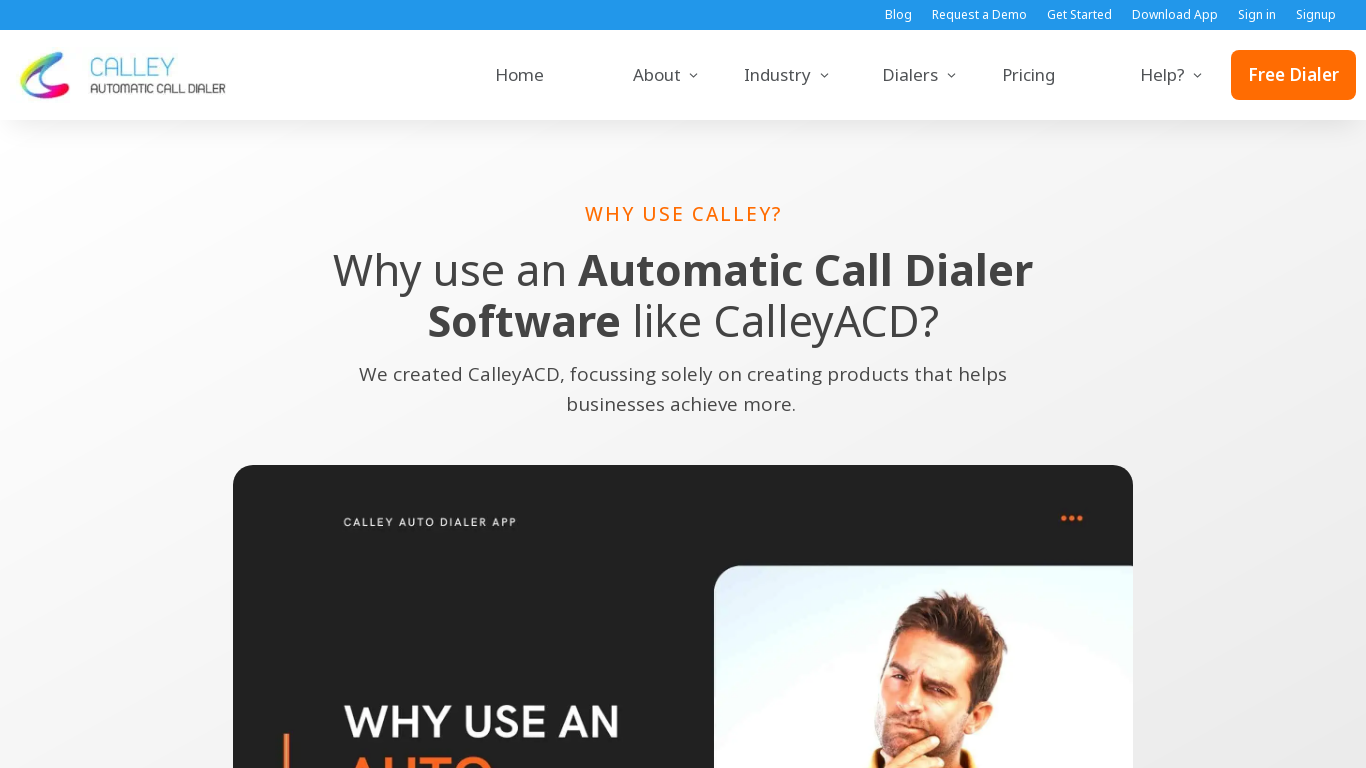

Reloaded page at 1366x768 resolution
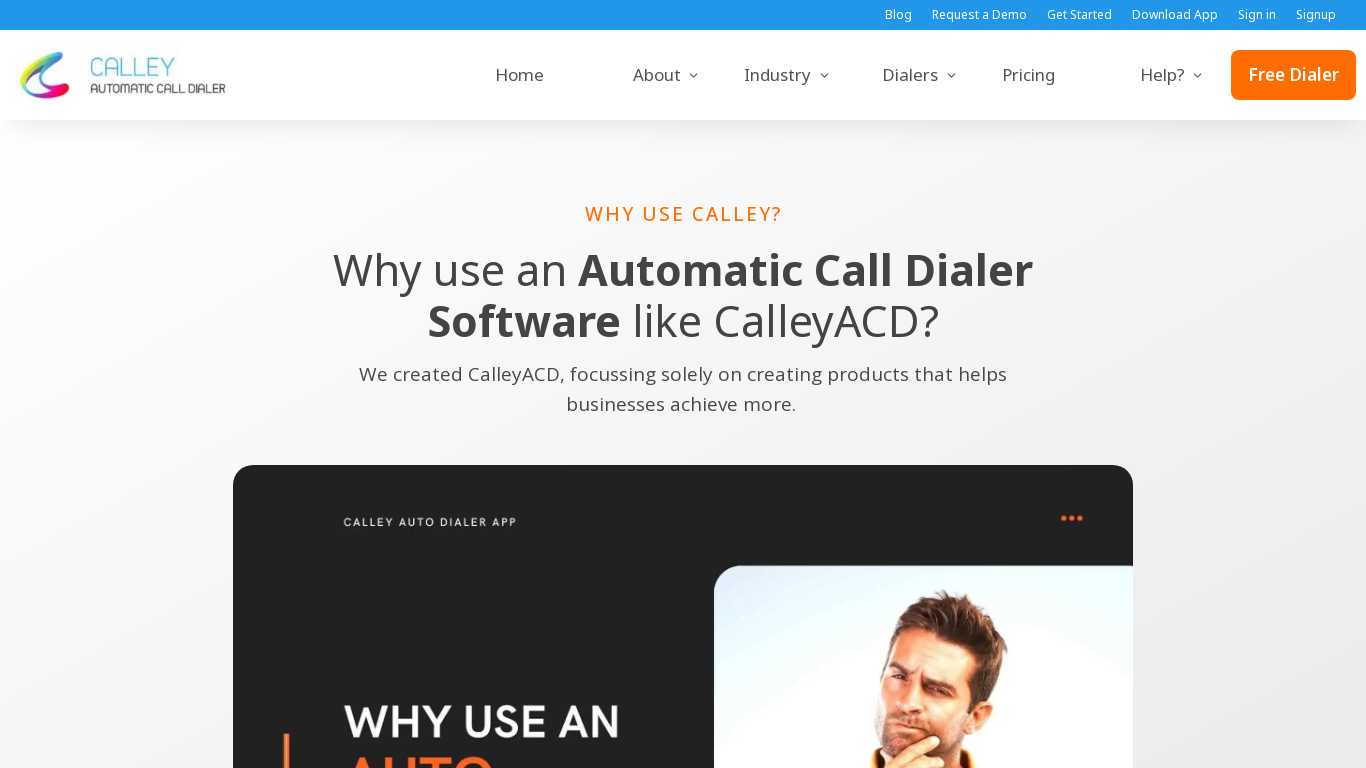

Page content loaded and rendered at 1366x768 resolution
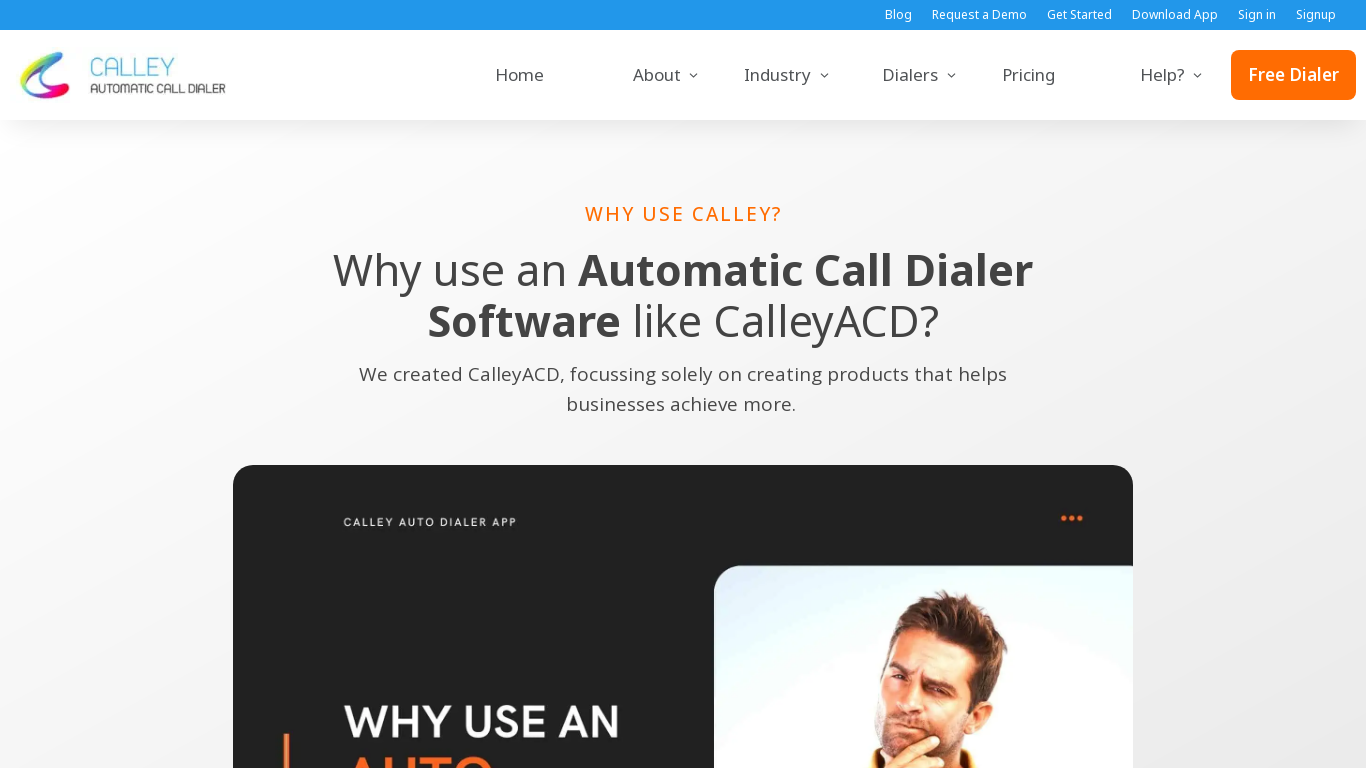

Set viewport to 1536x864
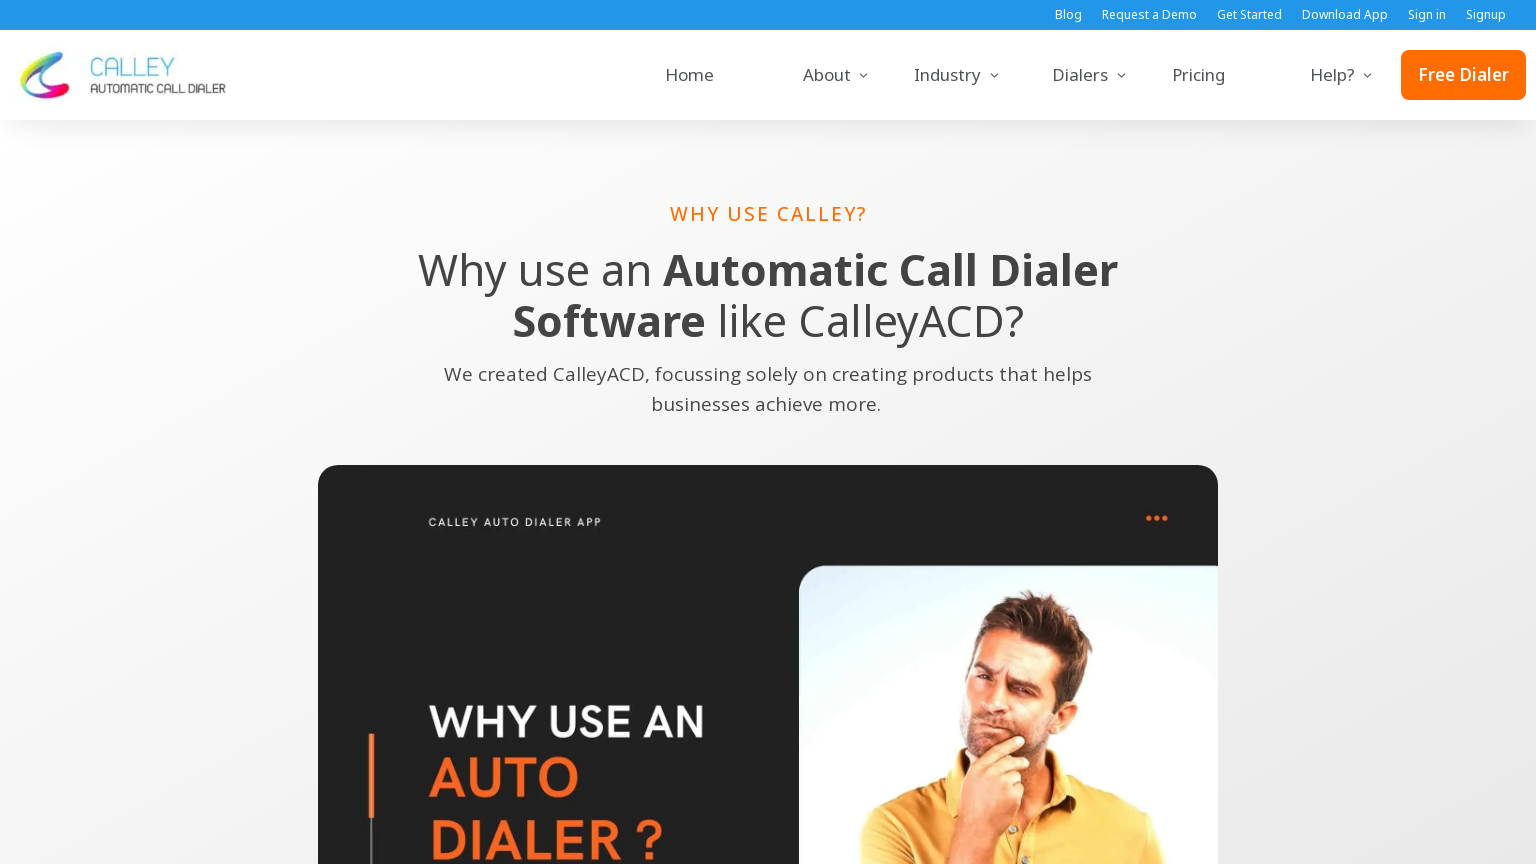

Reloaded page at 1536x864 resolution
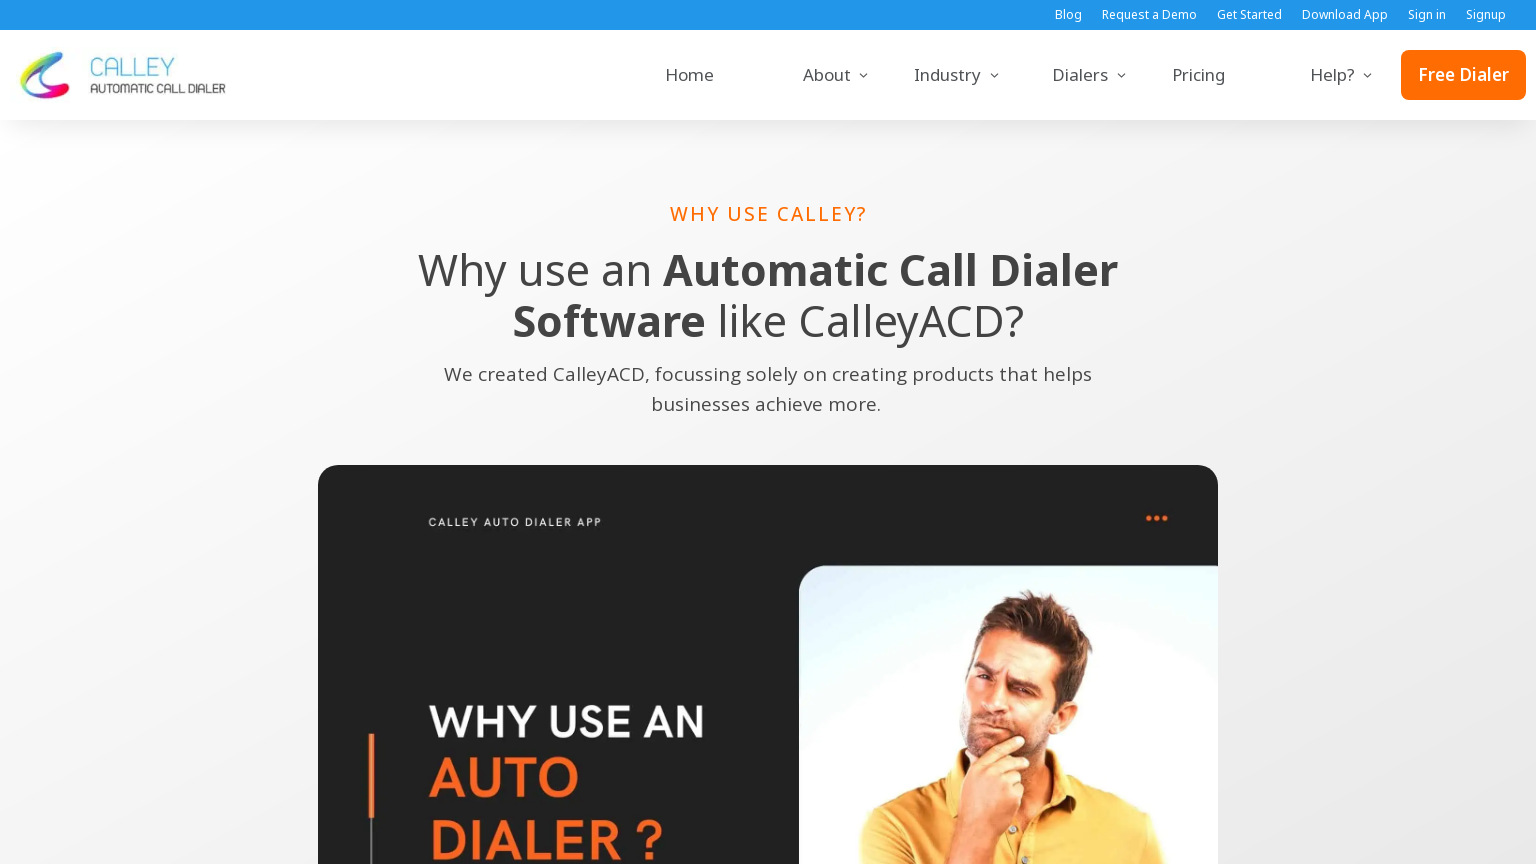

Page content loaded and rendered at 1536x864 resolution
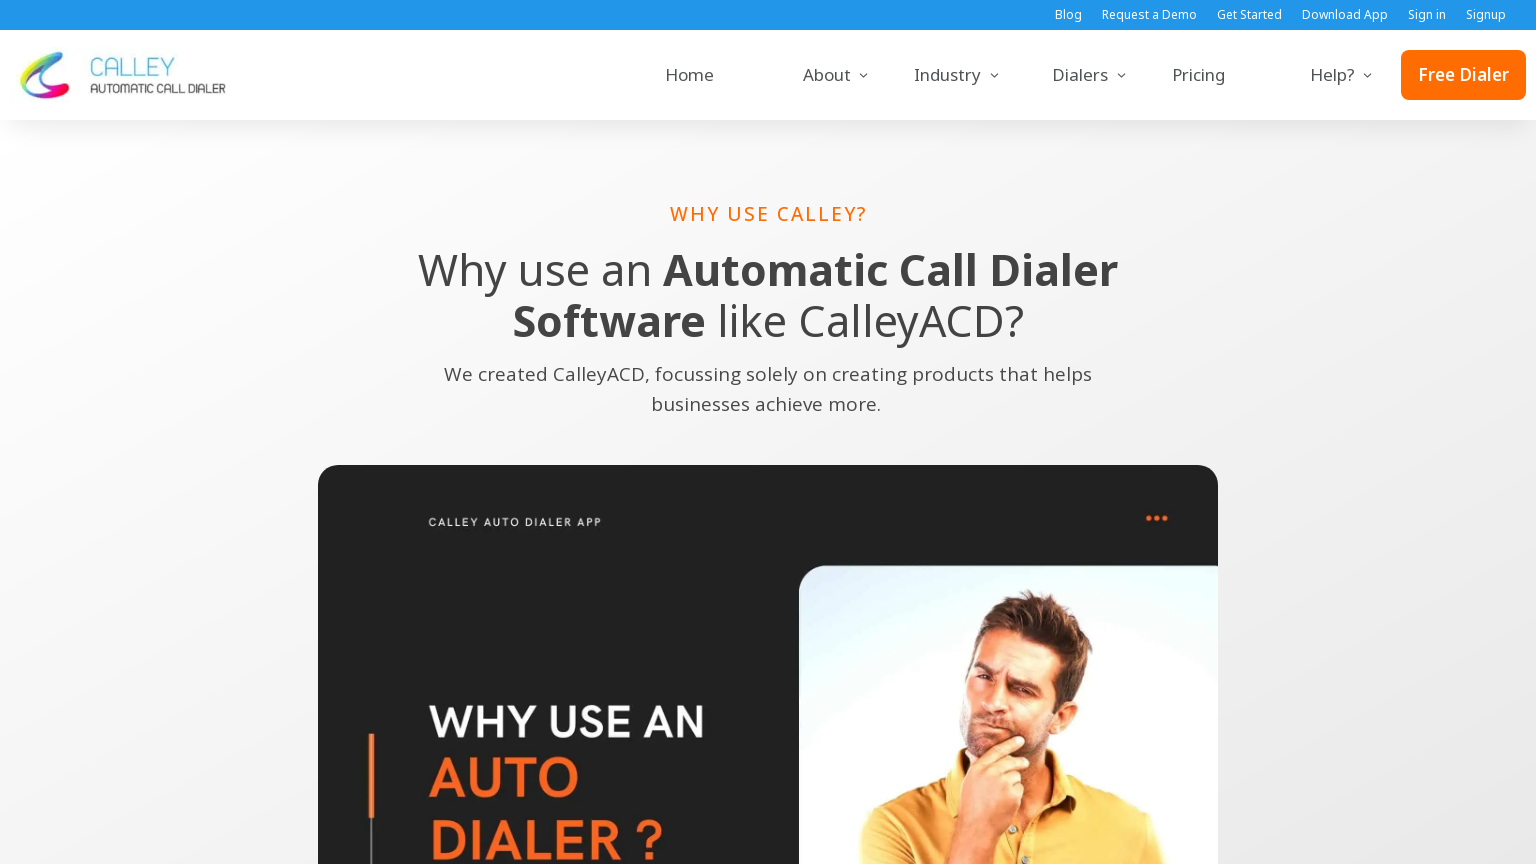

Set viewport to 360x640
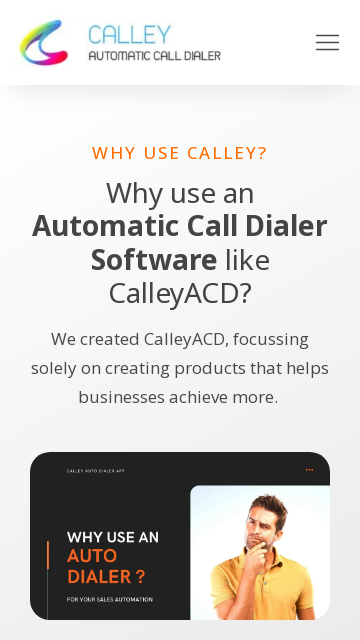

Reloaded page at 360x640 resolution
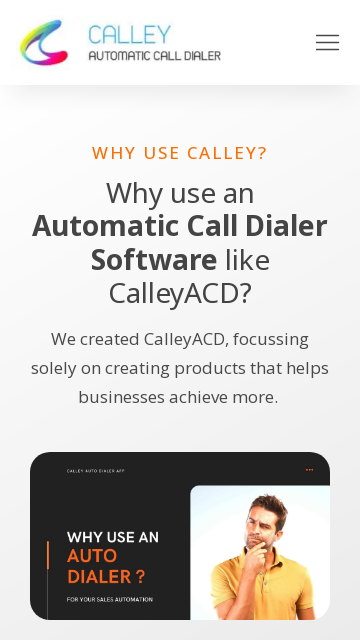

Page content loaded and rendered at 360x640 resolution
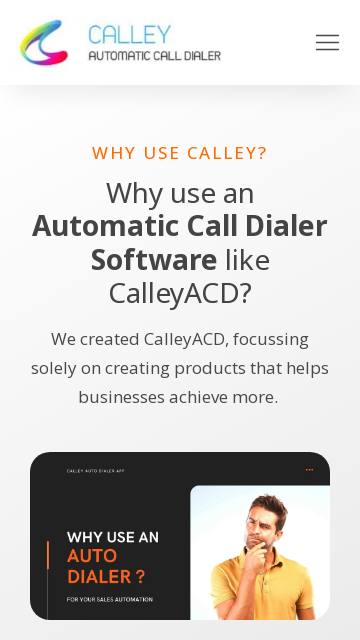

Set viewport to 414x896
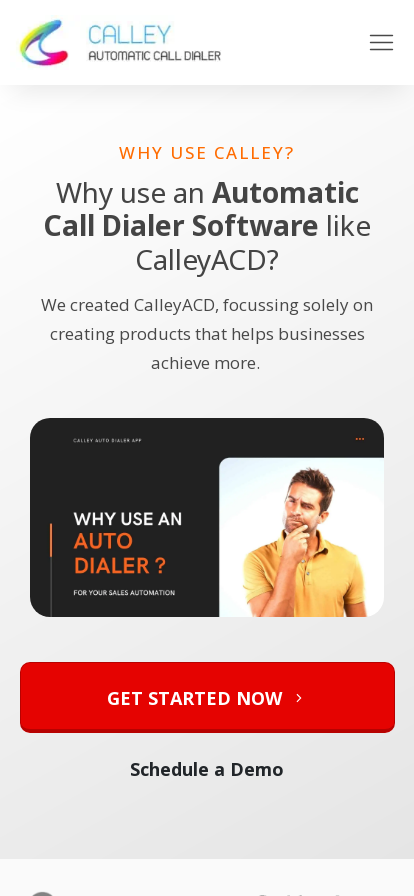

Reloaded page at 414x896 resolution
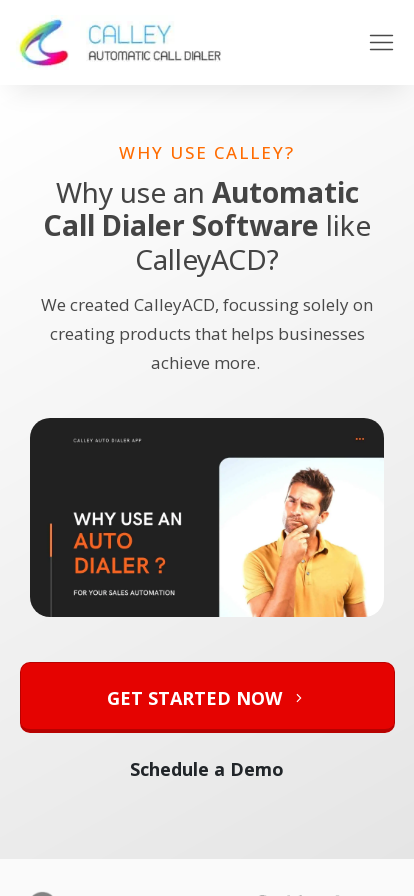

Page content loaded and rendered at 414x896 resolution
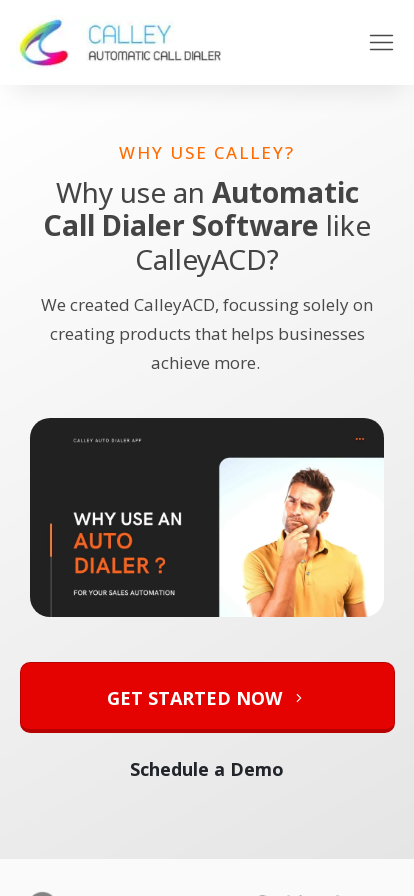

Set viewport to 375x667
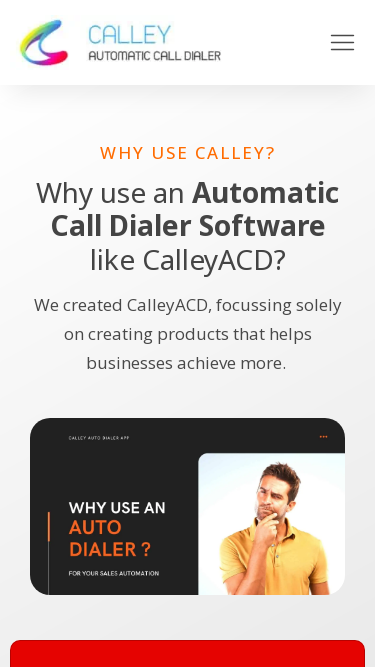

Reloaded page at 375x667 resolution
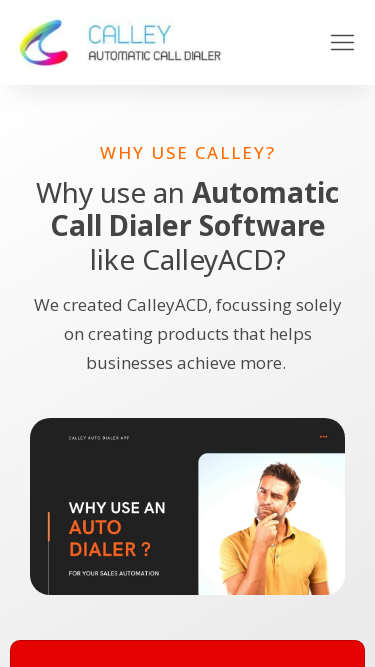

Page content loaded and rendered at 375x667 resolution
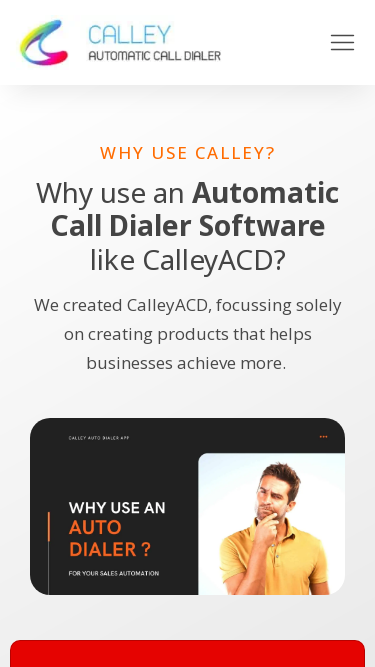

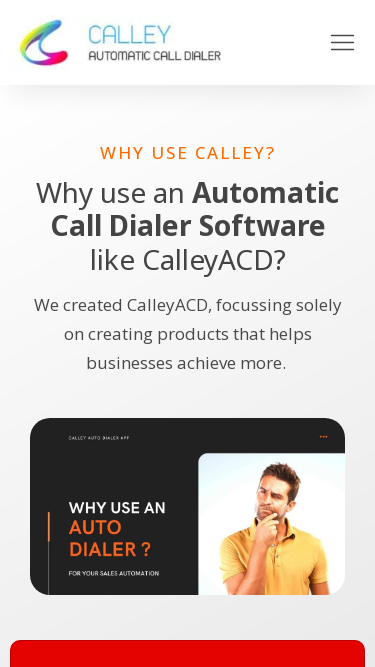